Tests opening a new browser tab by clicking a button, waits for the new page to load, and verifies the heading text on the new page.

Starting URL: https://demoqa.com/browser-windows

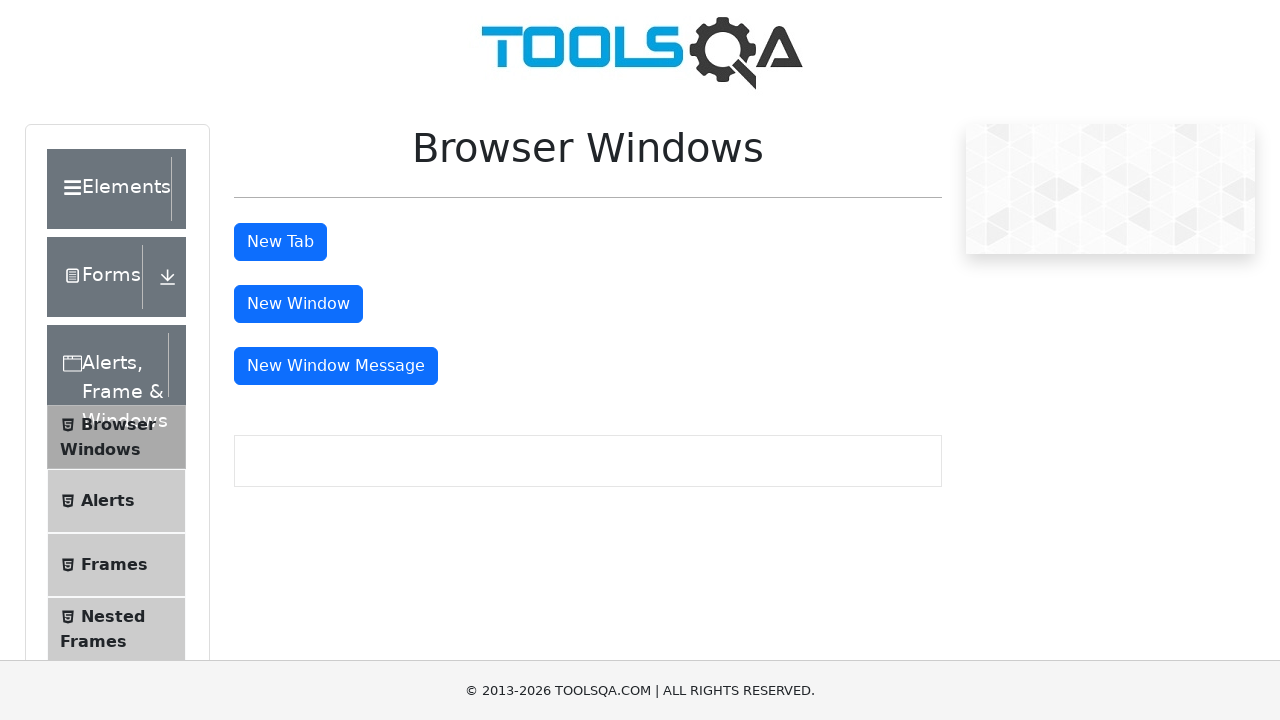

Clicked tab button to open new browser tab at (280, 242) on #tabButton
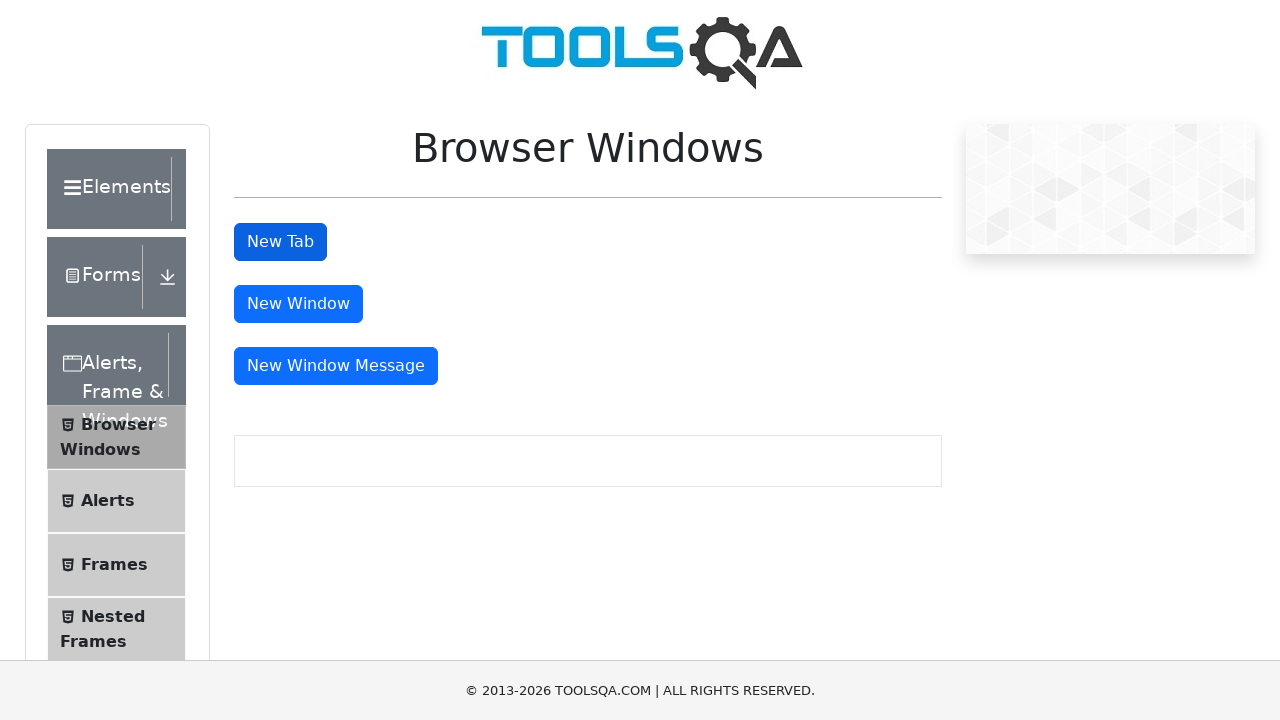

New page object obtained
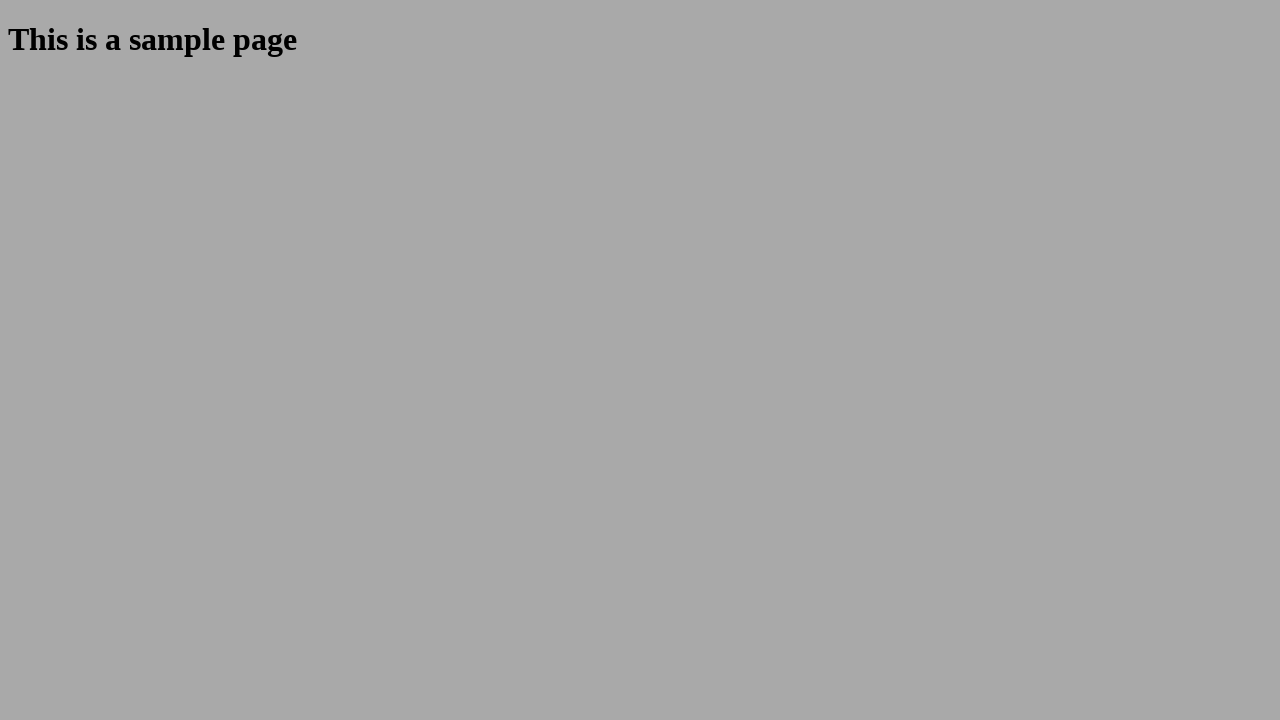

New page loaded completely
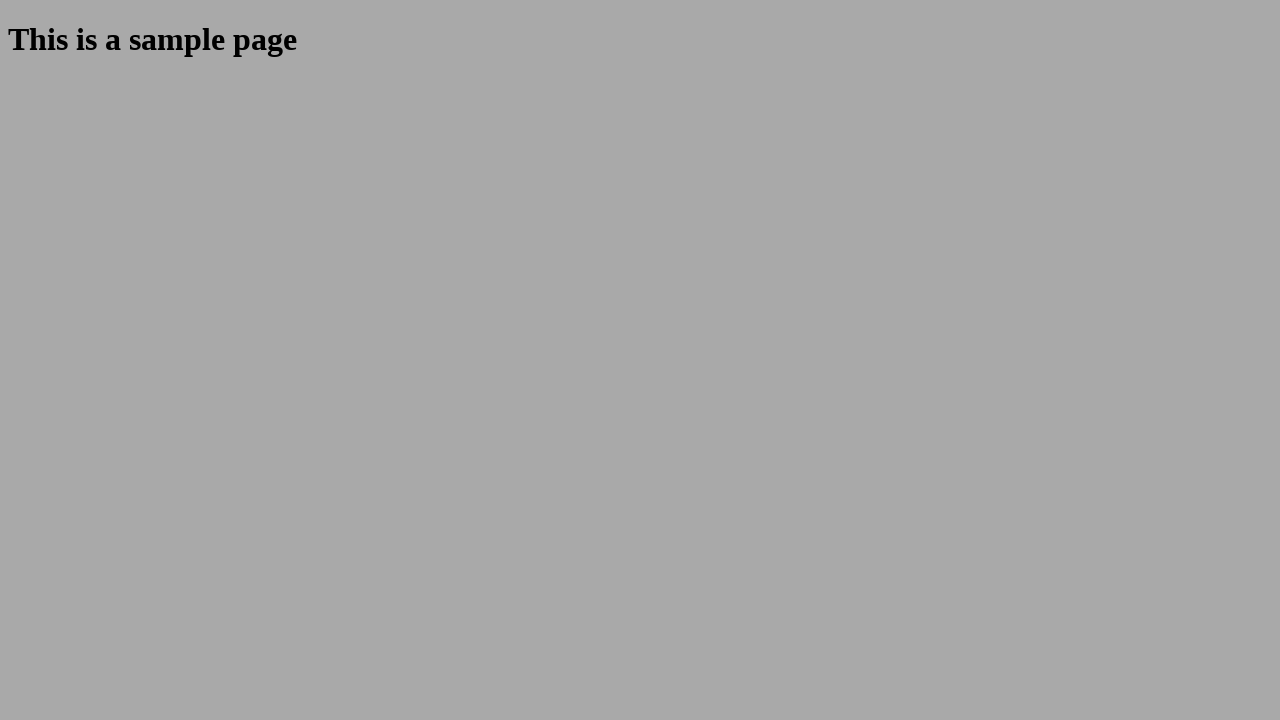

Retrieved heading text: 'This is a sample page'
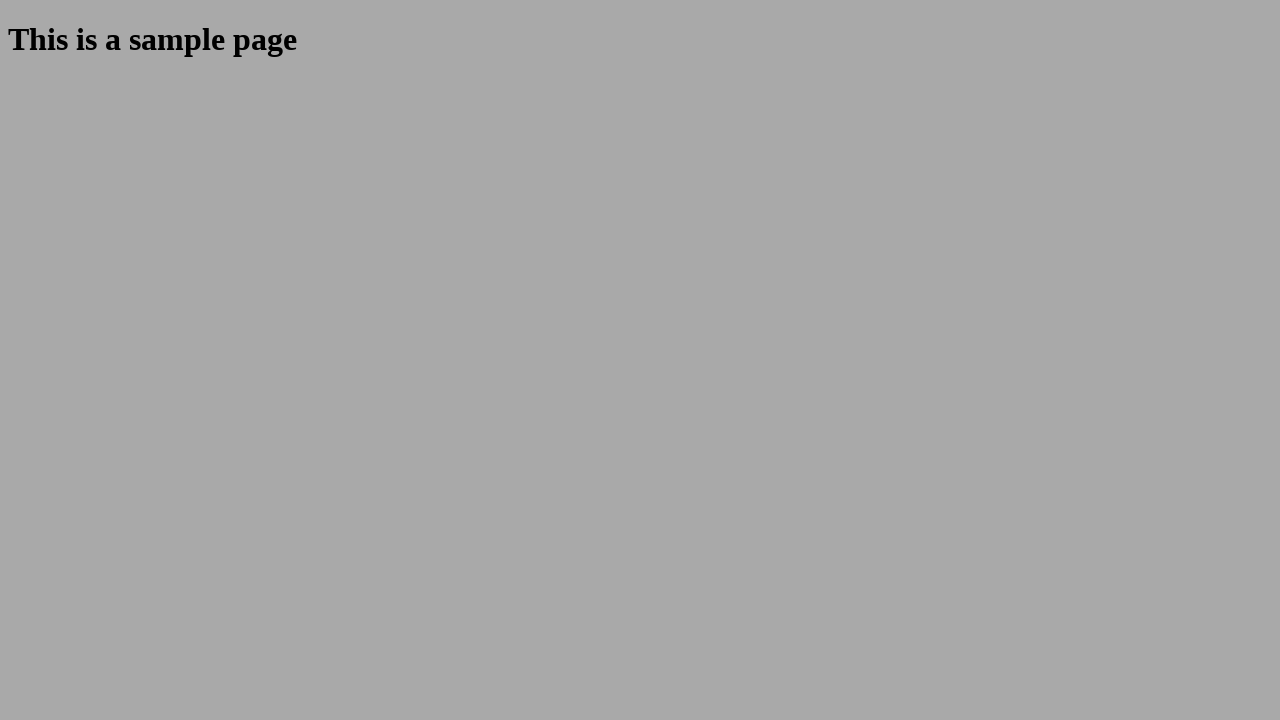

Verified that heading element is present on new page
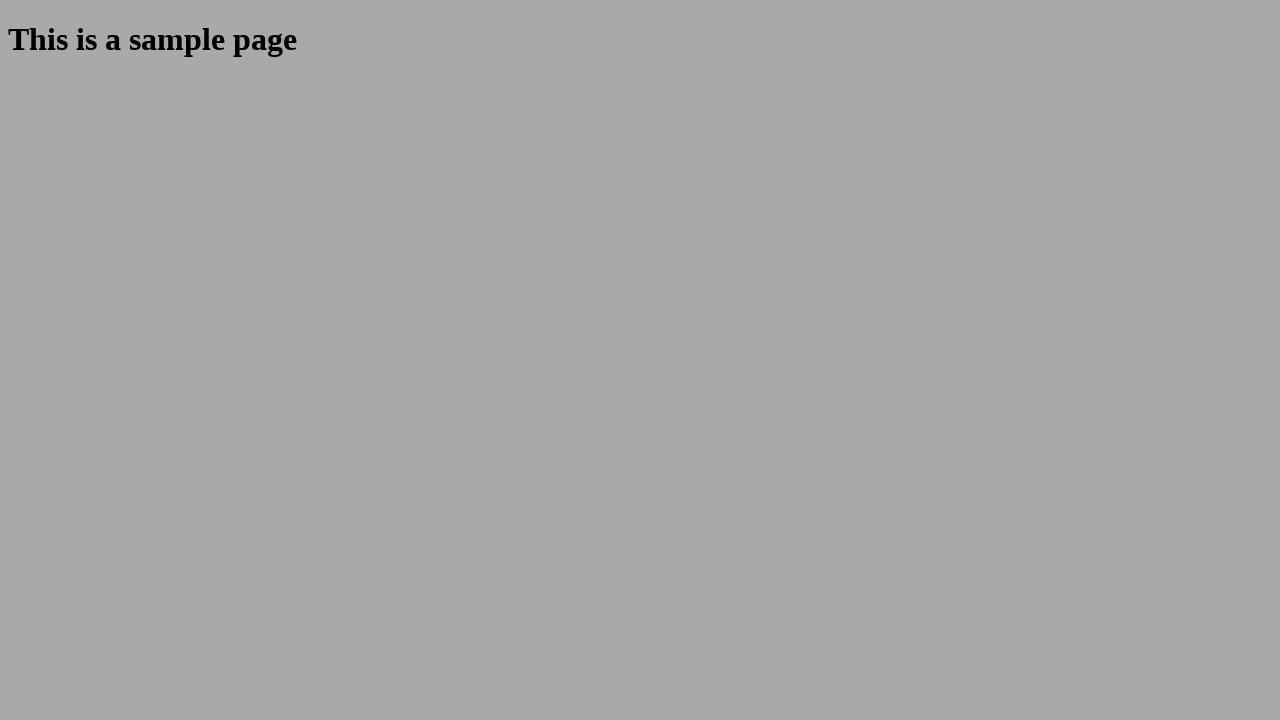

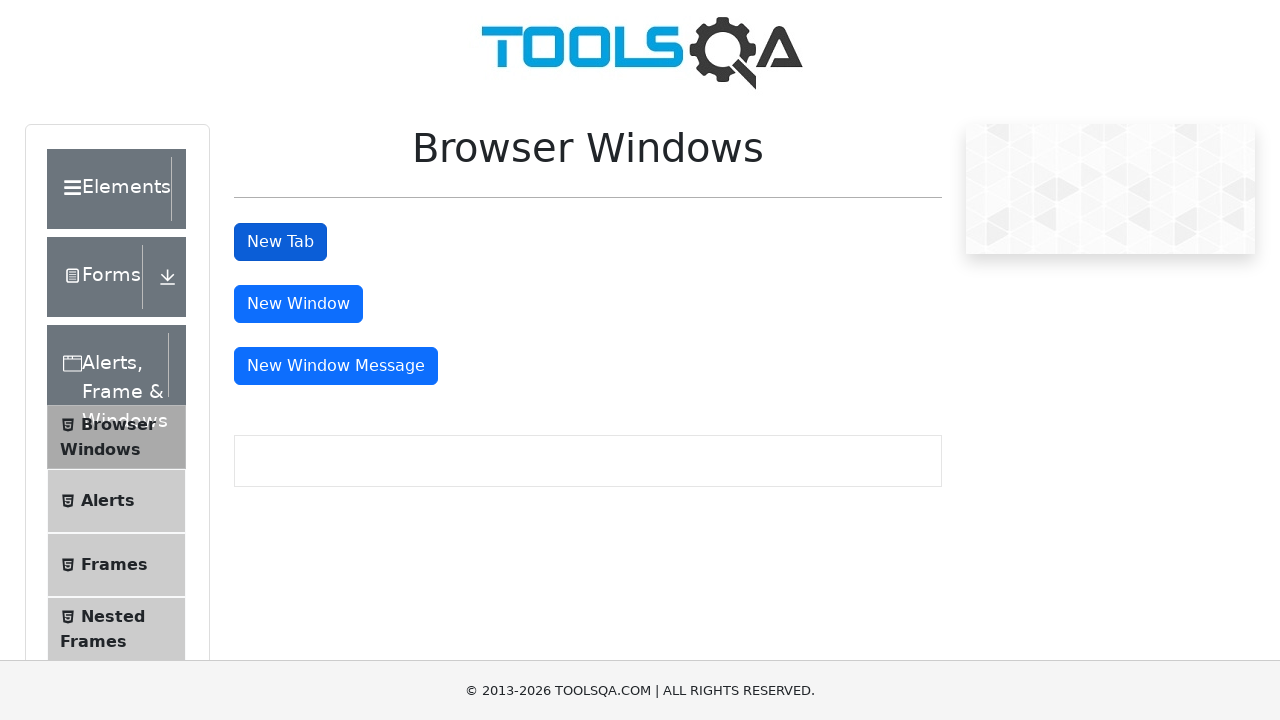